Tests a form page by filling in the first name and last name input fields

Starting URL: https://formy-project.herokuapp.com/form

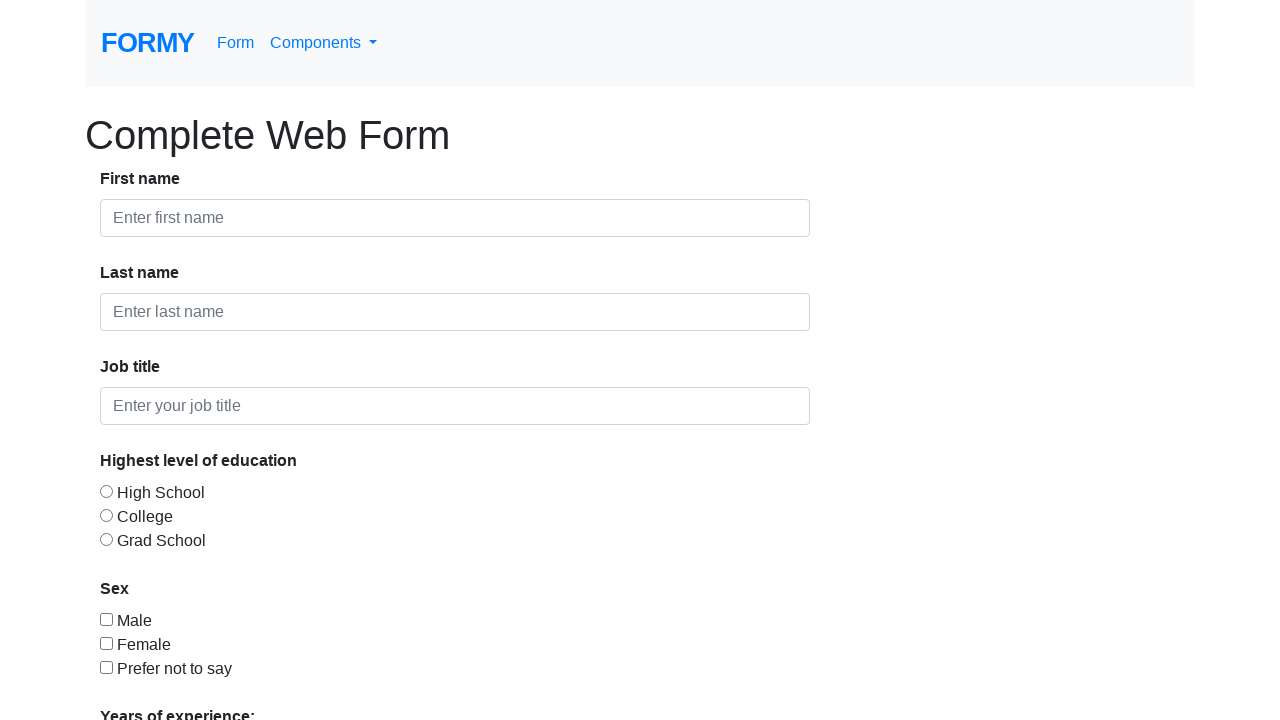

Form page loaded and h1 title is present
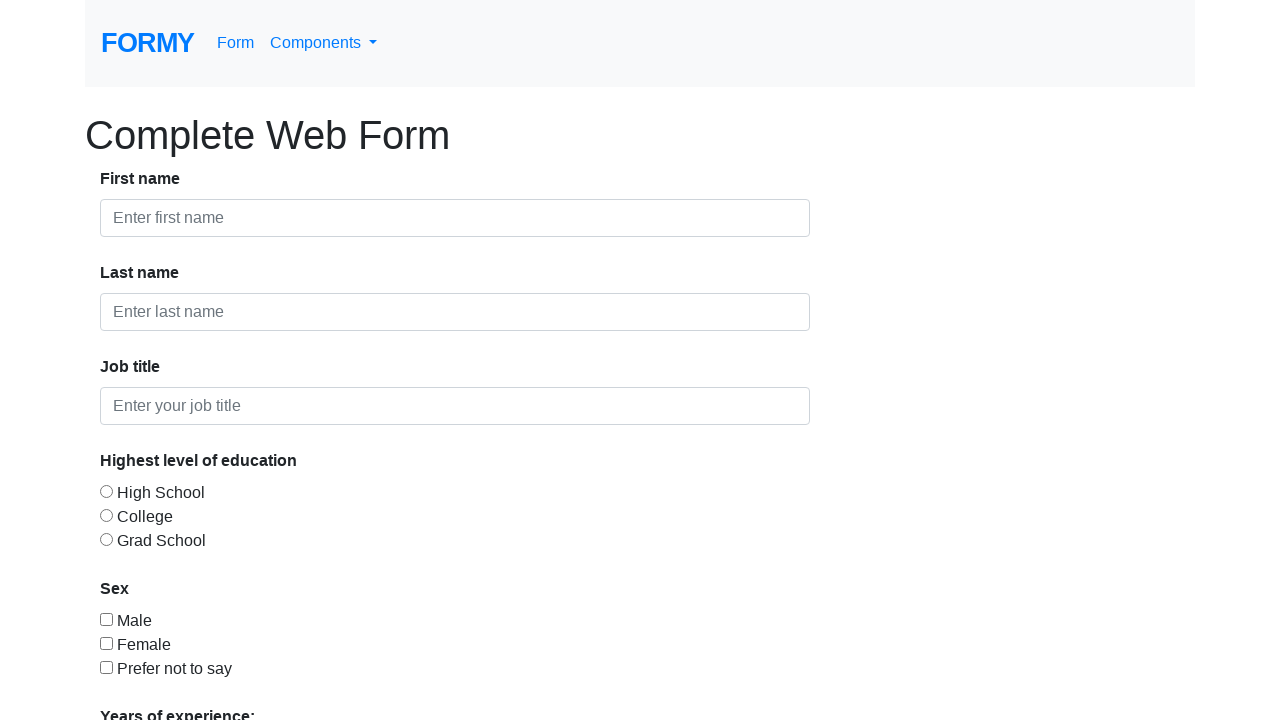

Filled first name field with 'Robert' on input >> nth=0
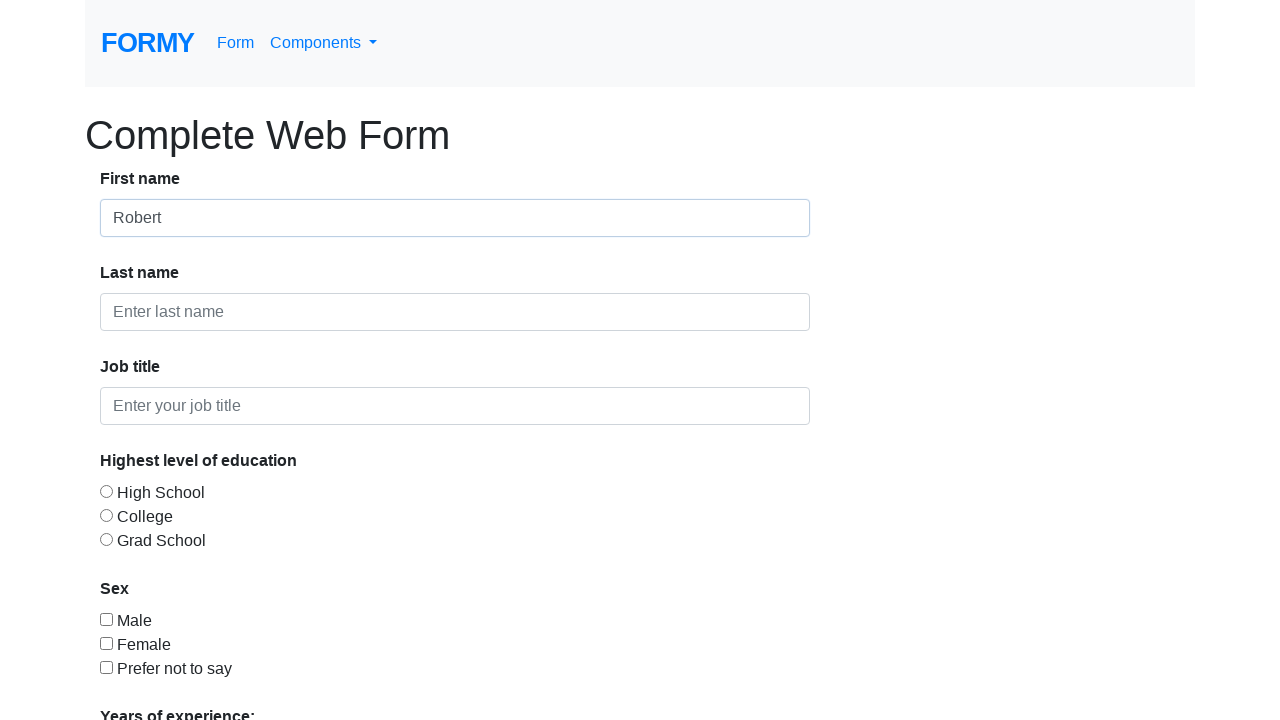

Filled last name field with 'Henderson' on input >> nth=1
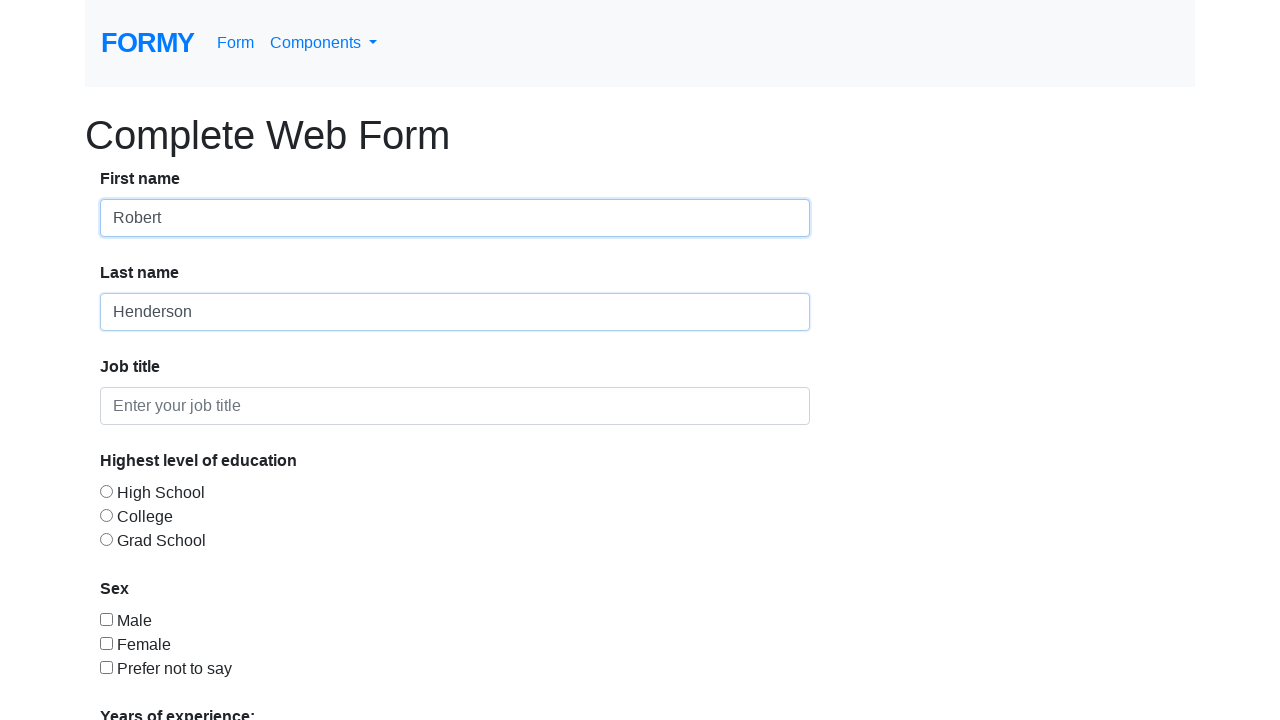

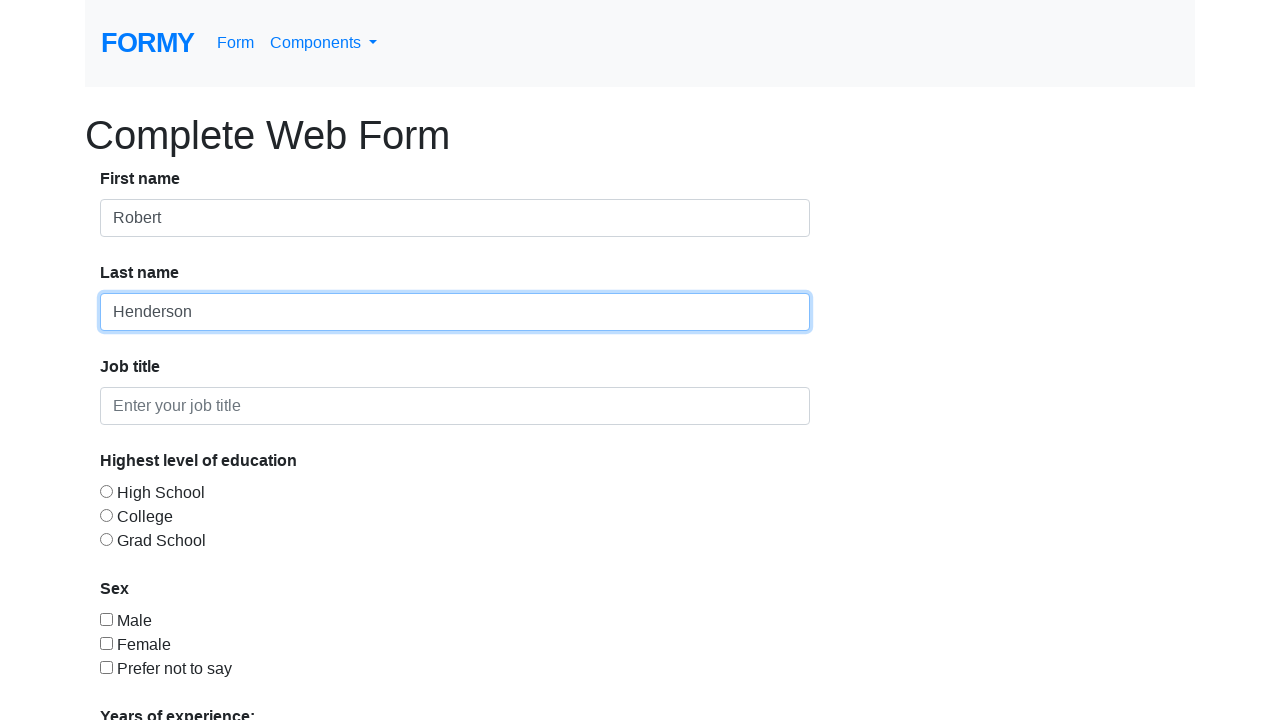